Navigates to the Rahul Shetty Academy Automation Practice page to verify it loads correctly

Starting URL: https://rahulshettyacademy.com/AutomationPractice/

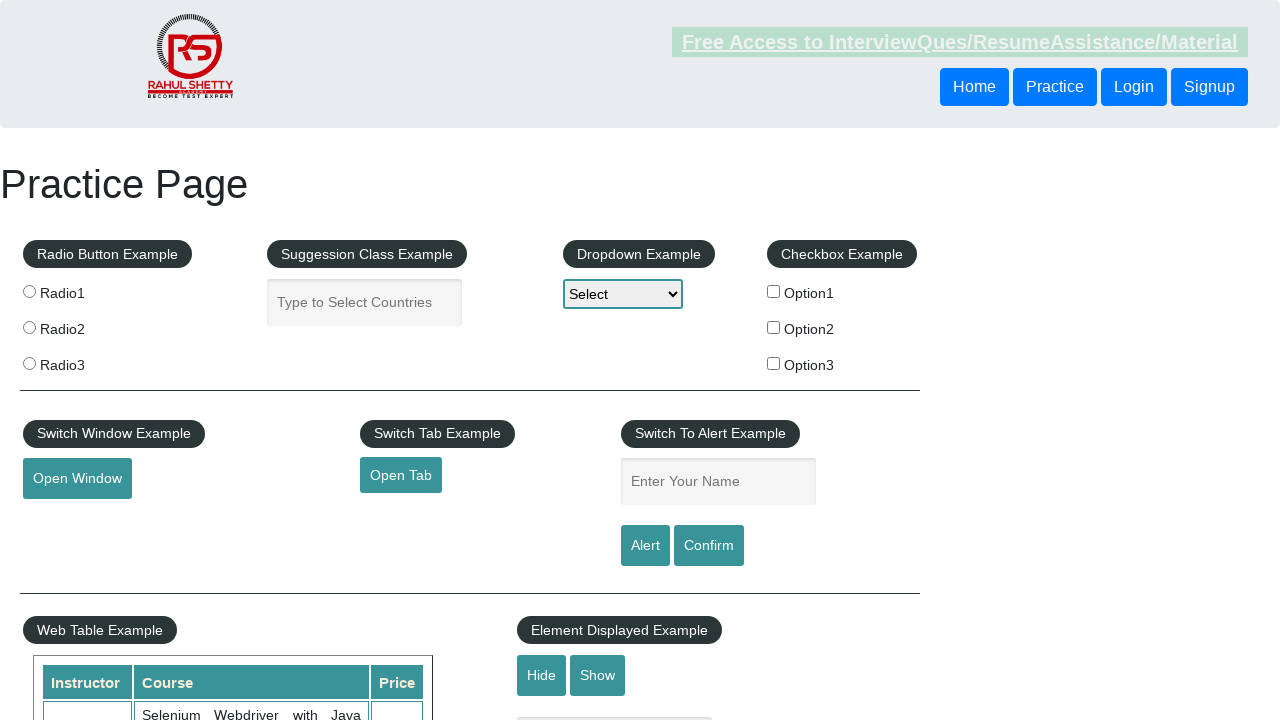

Waited for page DOM to load on Rahul Shetty Academy Automation Practice page
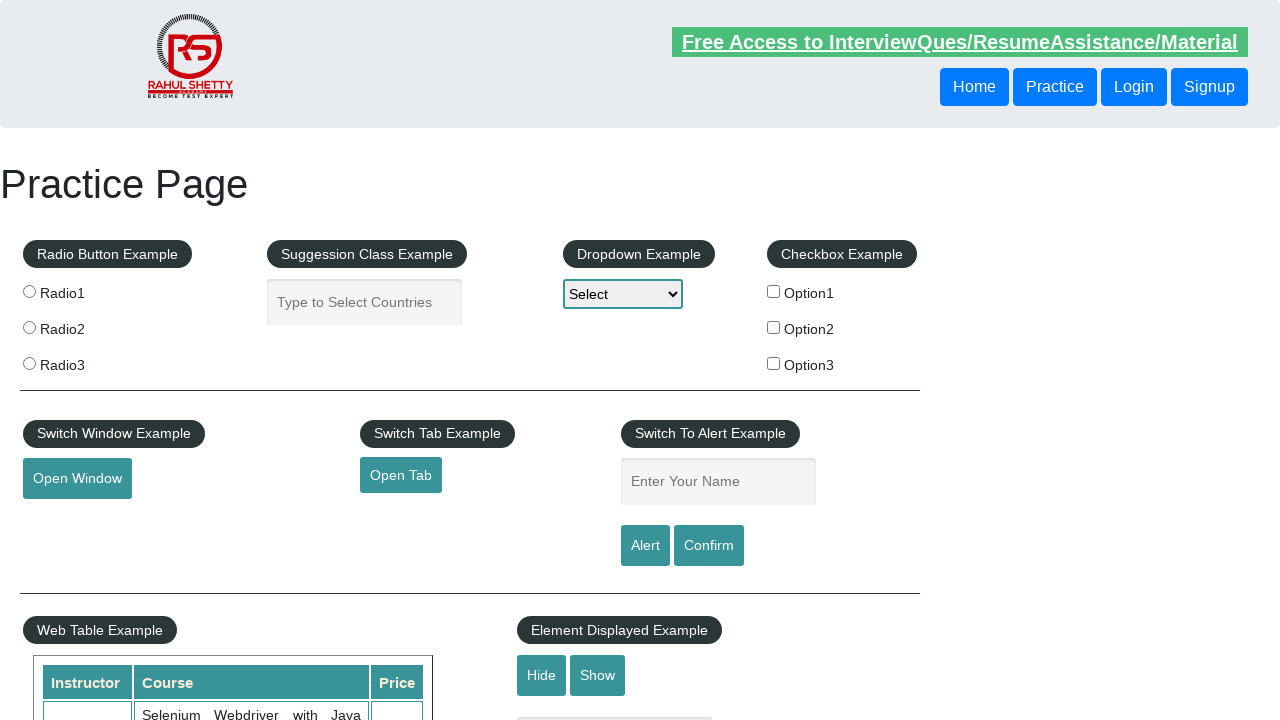

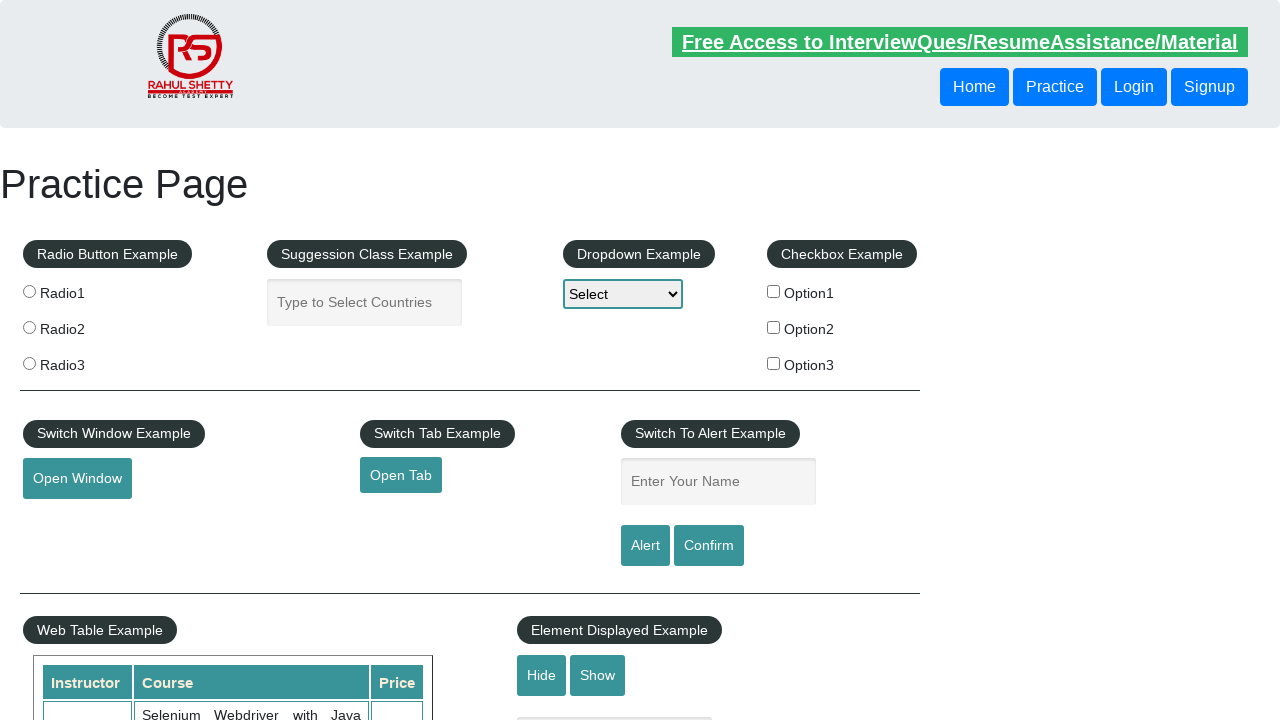